Tests drag and drop functionality using click and hold, move to element, and release actions

Starting URL: https://jqueryui.com/droppable/

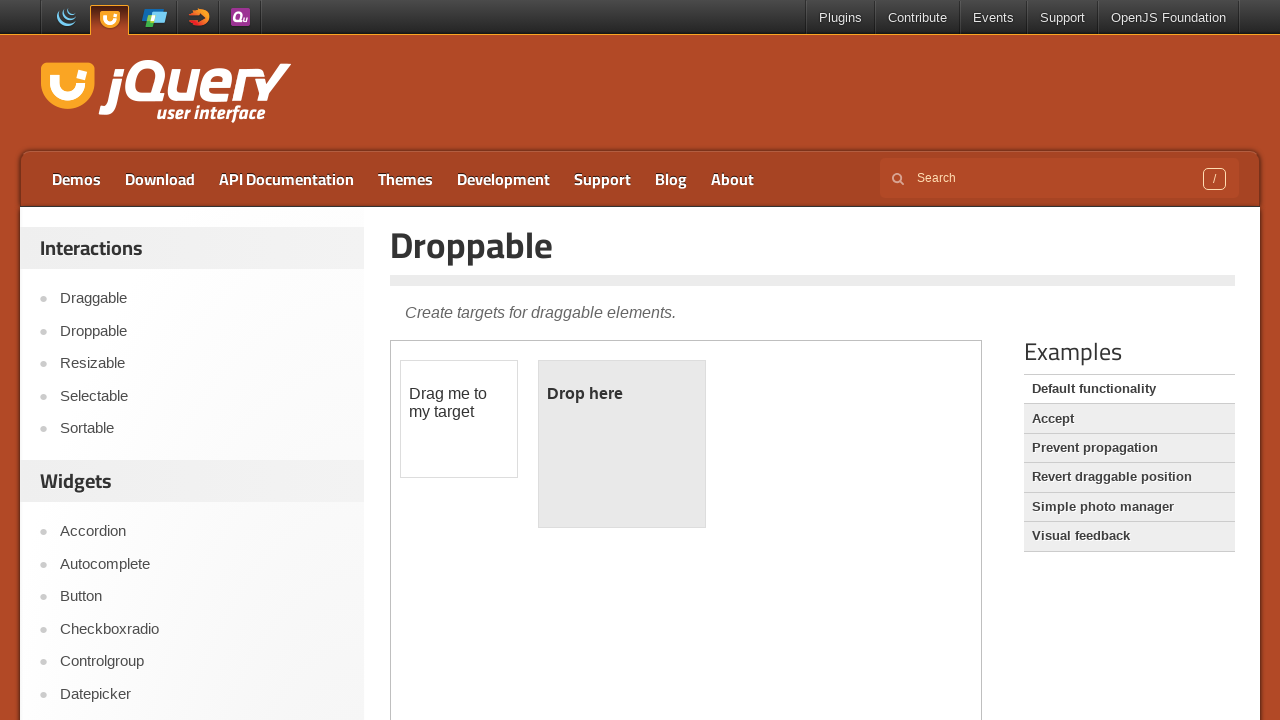

Located the first iframe on the page
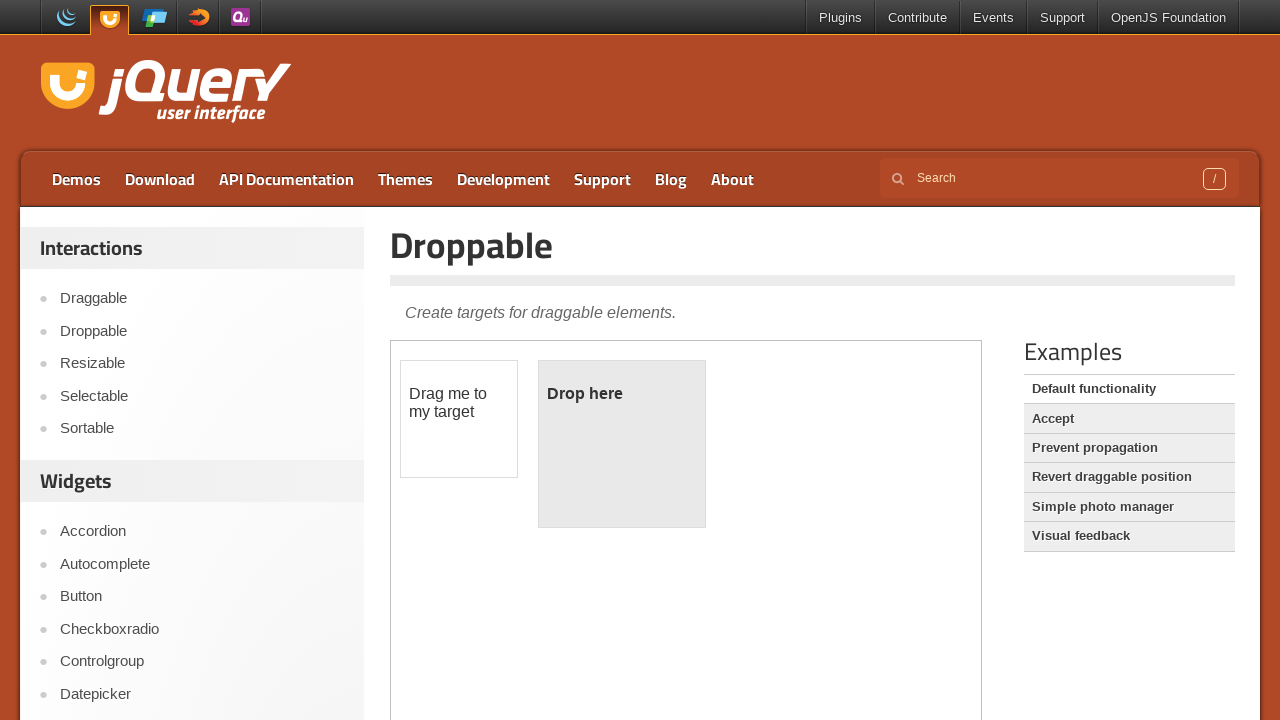

Located the draggable element with ID 'draggable'
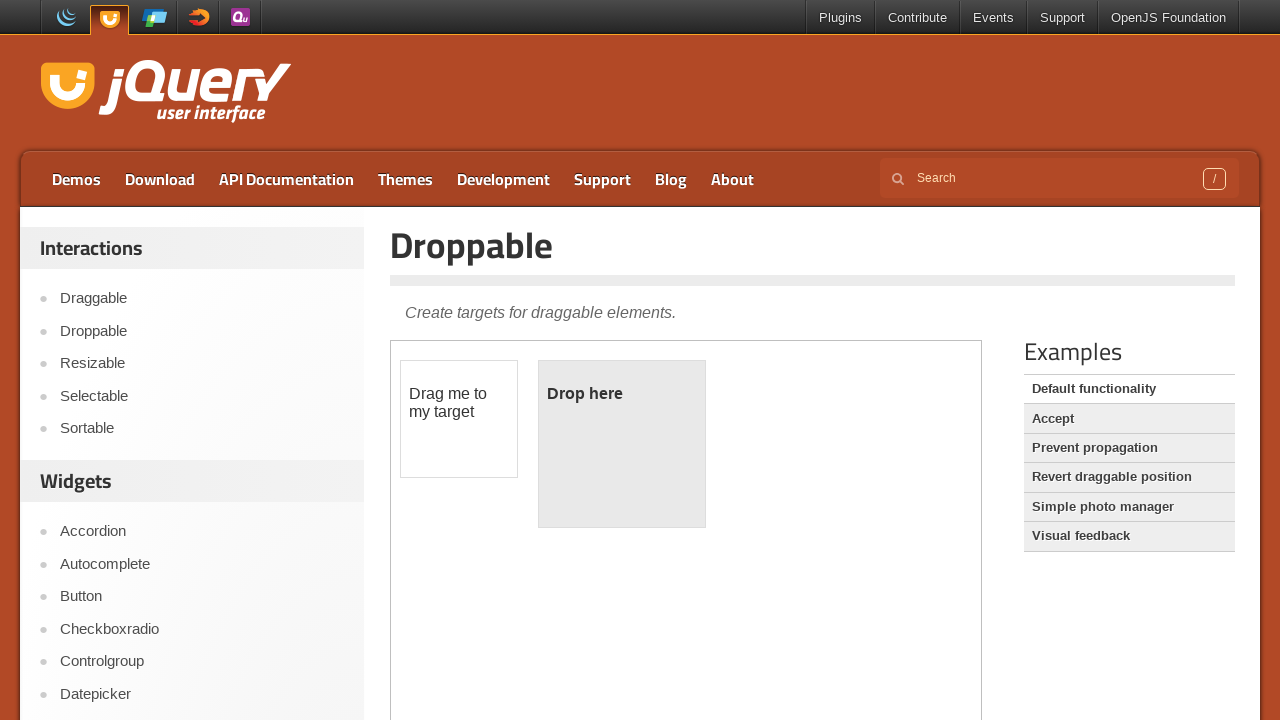

Located the droppable element with ID 'droppable'
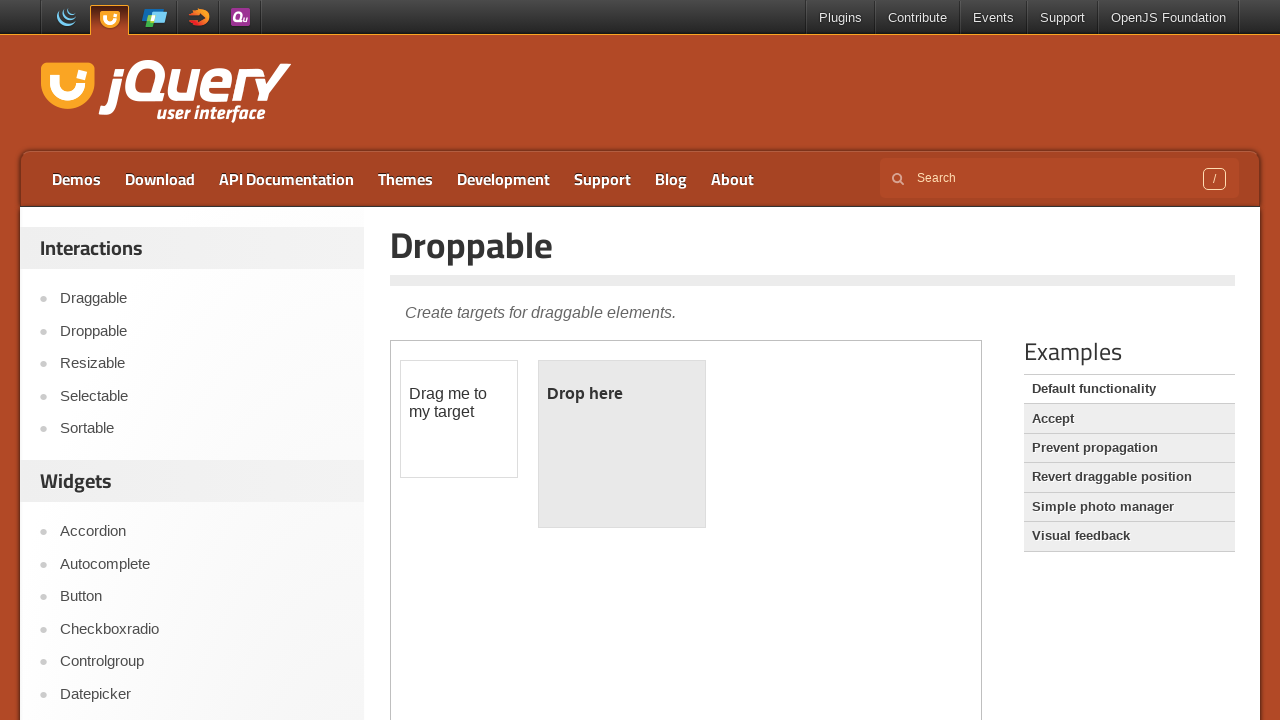

Hovered over the draggable element at (459, 419) on iframe >> nth=0 >> internal:control=enter-frame >> #draggable
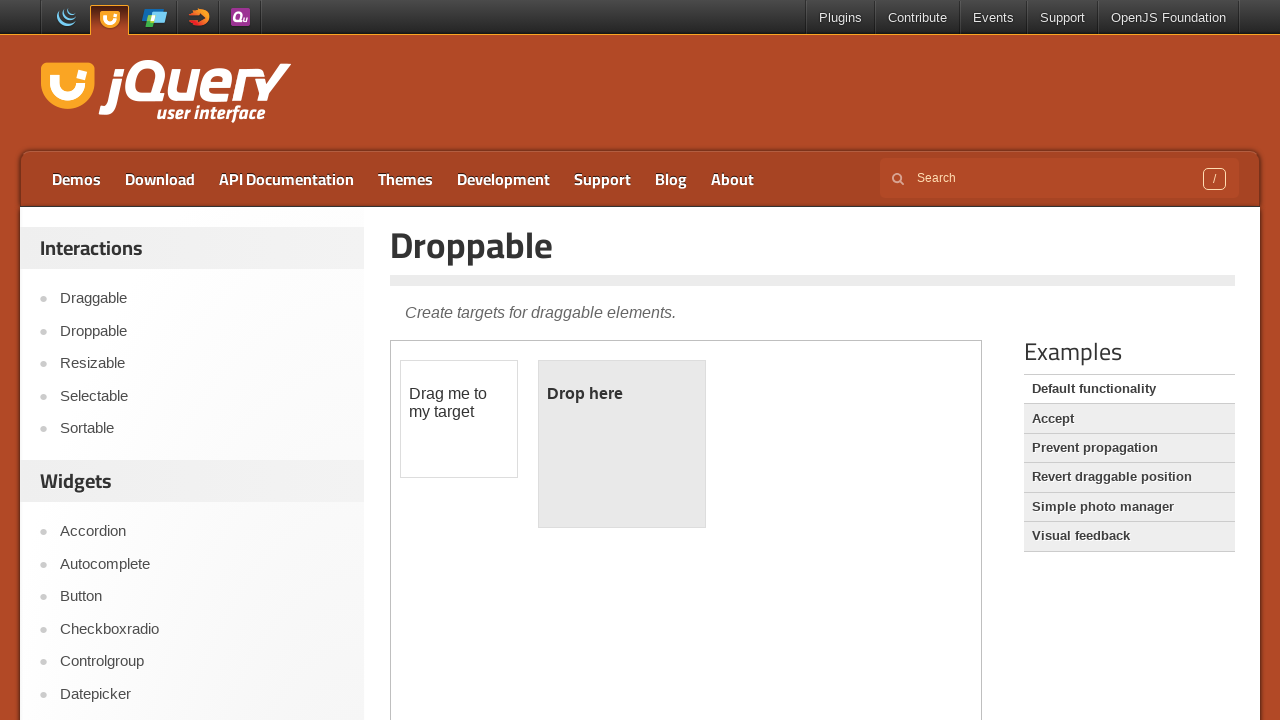

Pressed down the mouse button to start dragging at (459, 419)
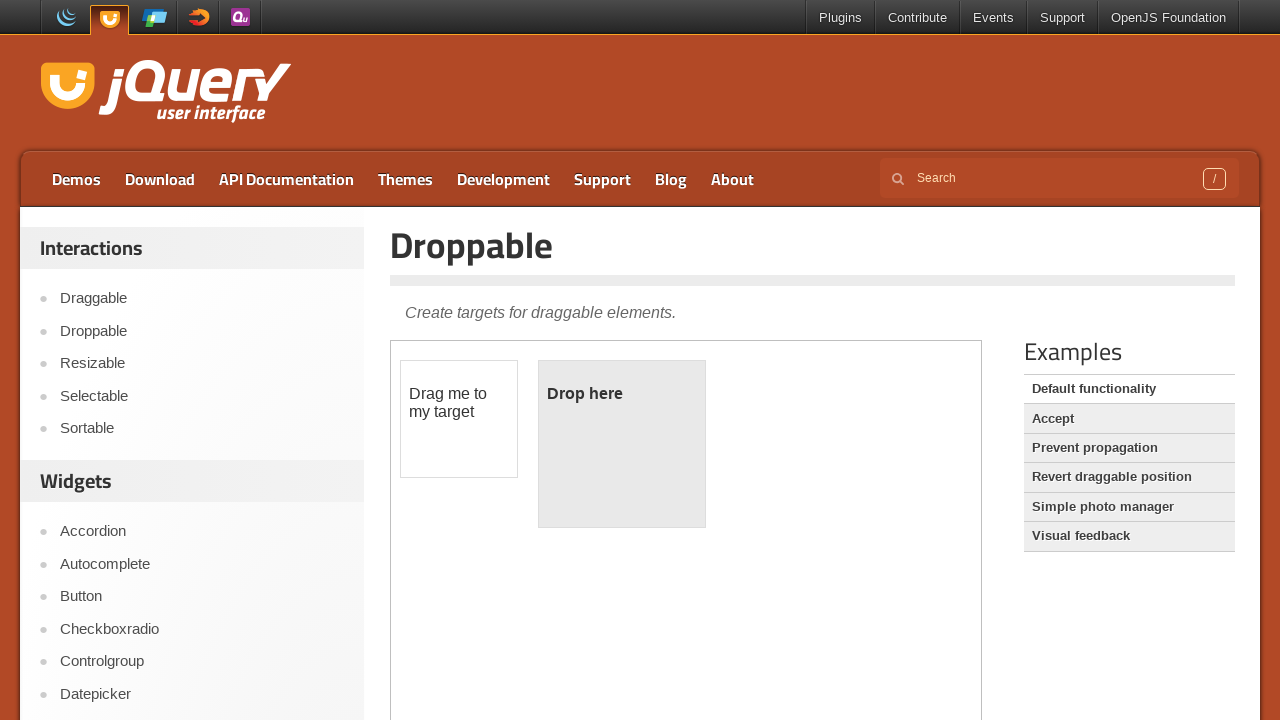

Moved mouse to hover over the droppable element at (622, 444) on iframe >> nth=0 >> internal:control=enter-frame >> #droppable
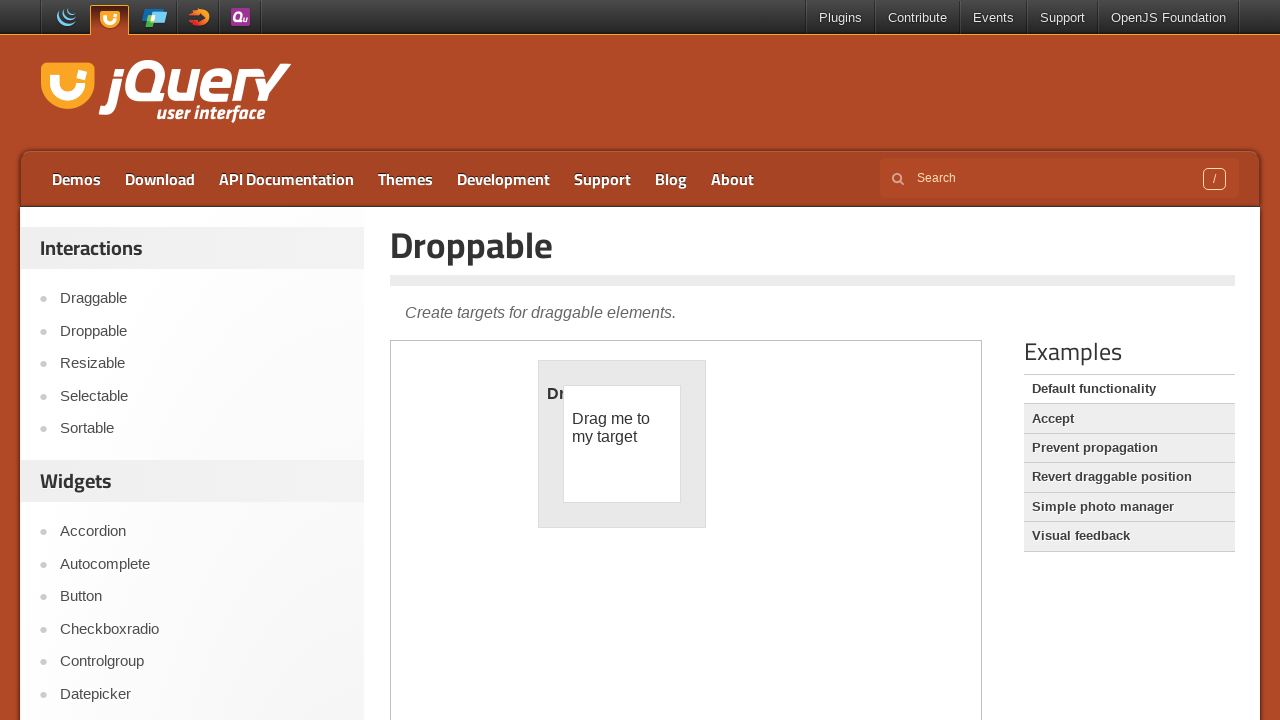

Released the mouse button to complete the drag and drop at (622, 444)
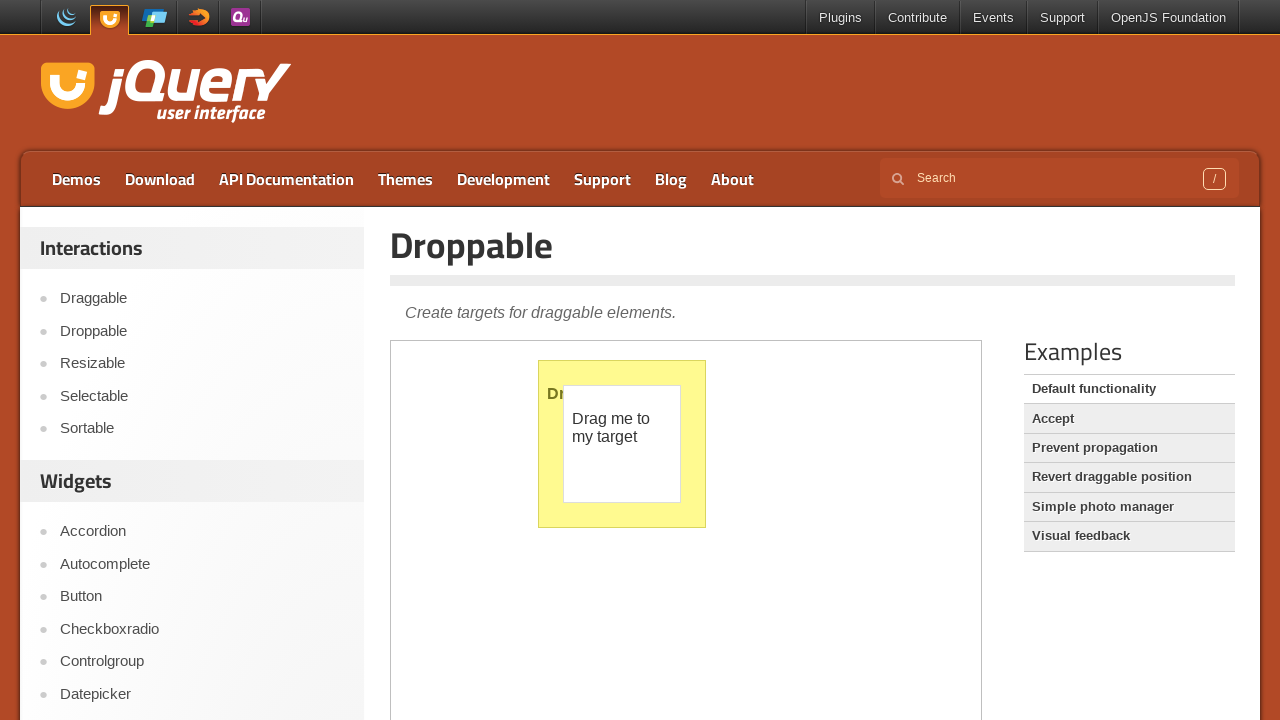

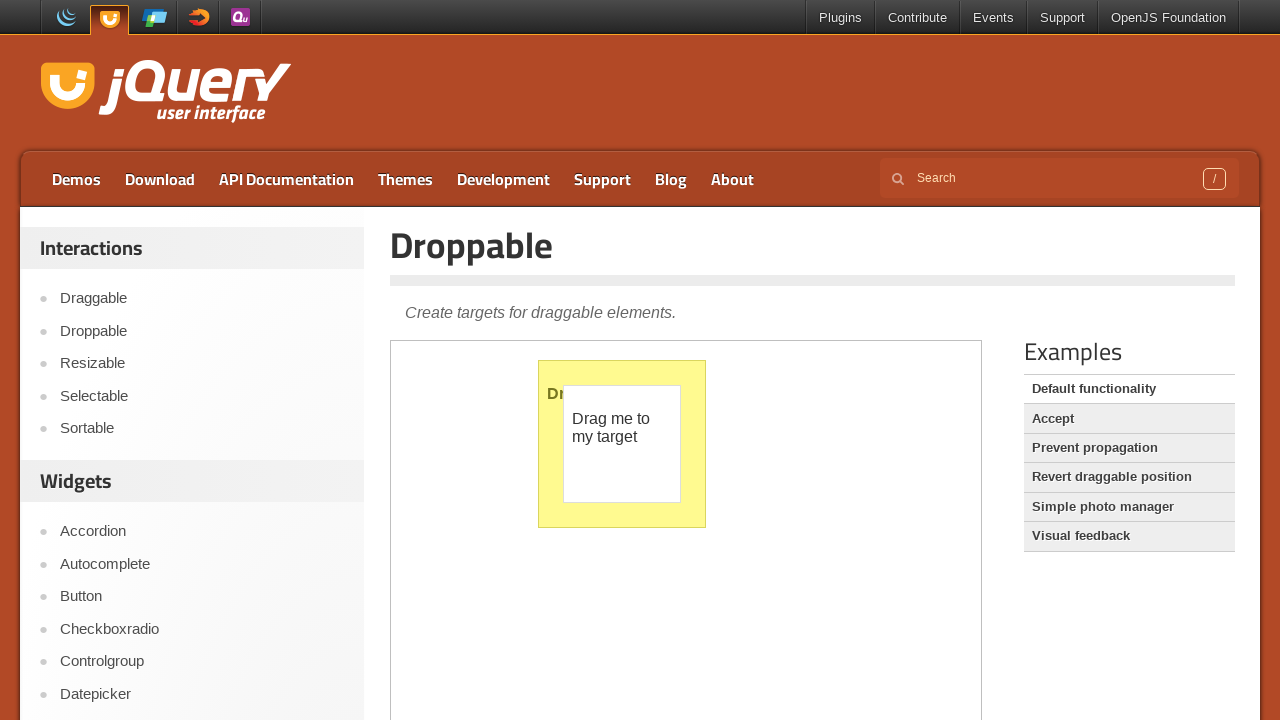